Tests a math challenge form by extracting a value from an element attribute, calculating a mathematical result, and submitting the form with checkbox selections

Starting URL: http://suninjuly.github.io/get_attribute.html

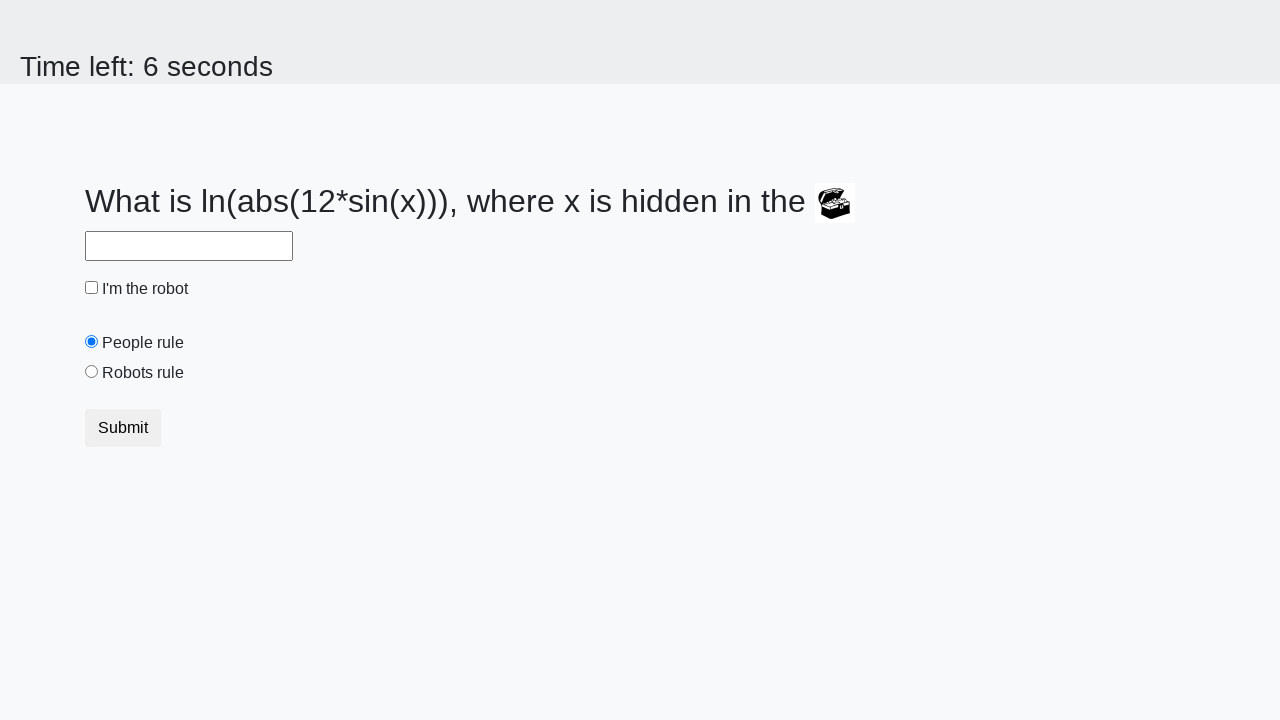

Located treasure element on page
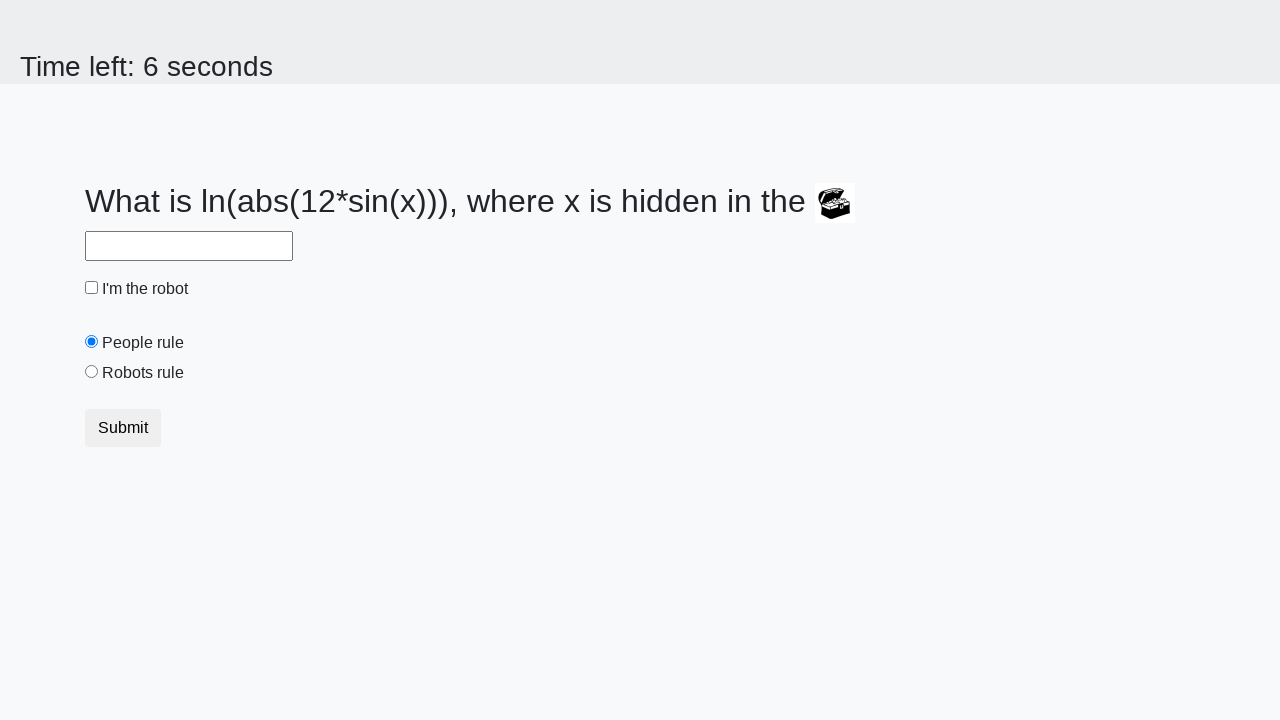

Extracted valuex attribute from treasure element
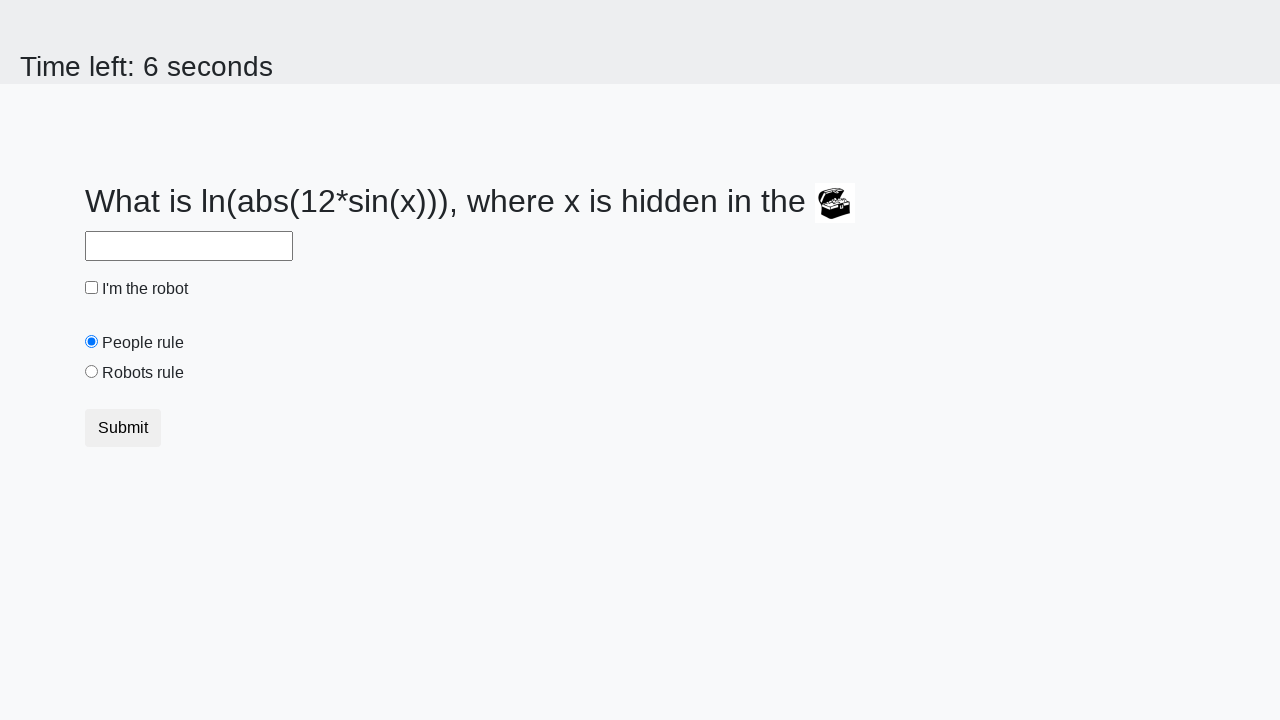

Calculated mathematical result using formula: log(abs(12*sin(642))) = 2.377270451963046
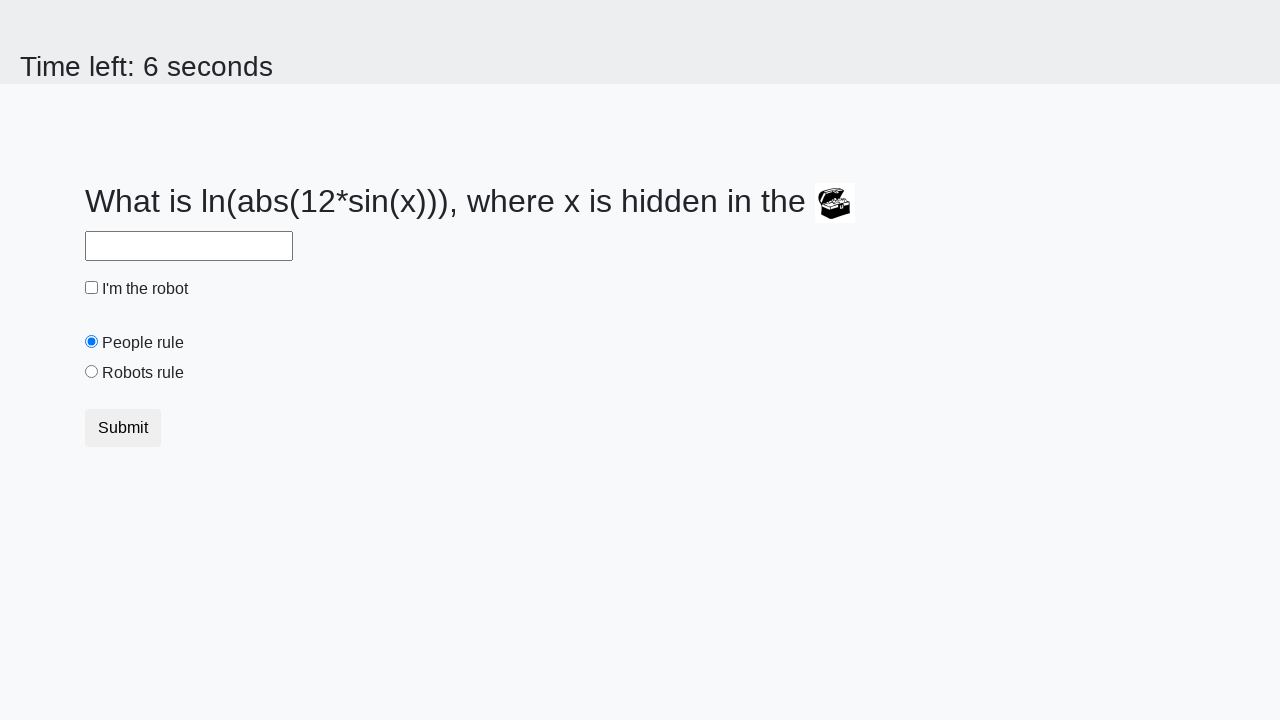

Filled answer field with calculated value 2.377270451963046 on #answer
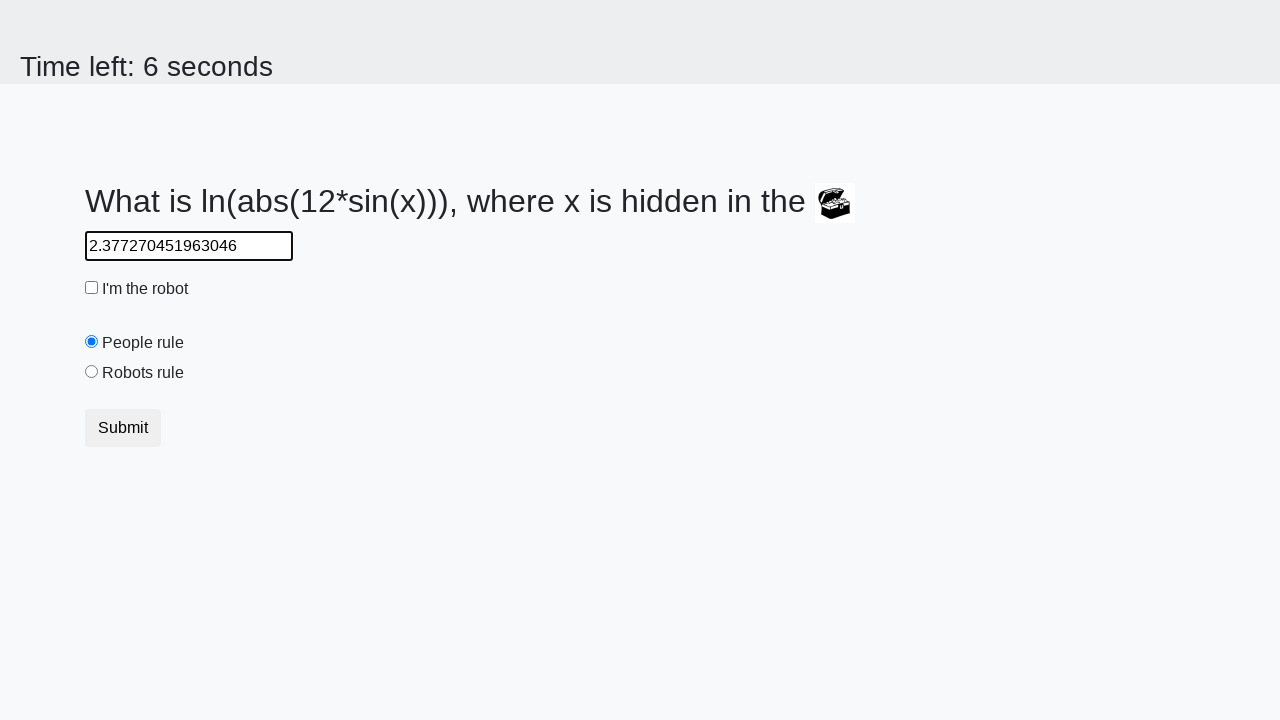

Clicked robot checkbox at (92, 288) on #robotCheckbox
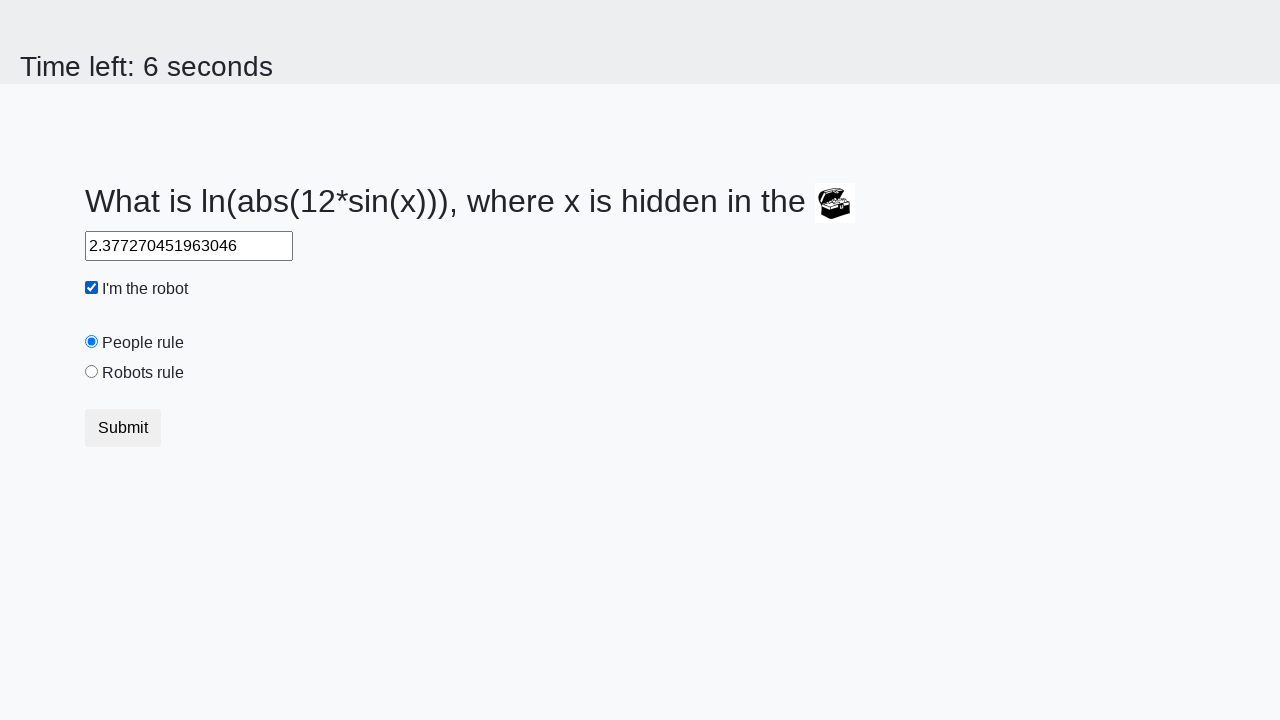

Clicked robots rule radio button at (92, 372) on #robotsRule
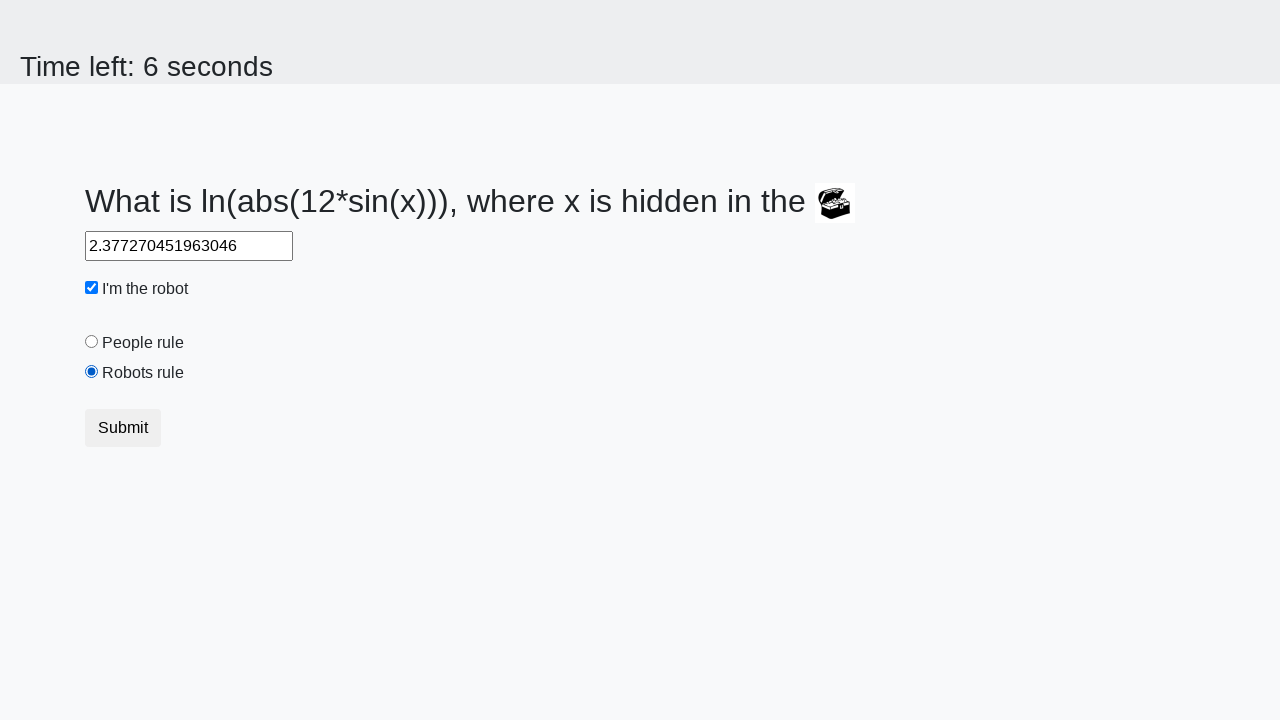

Submitted form by clicking submit button at (123, 428) on button.btn
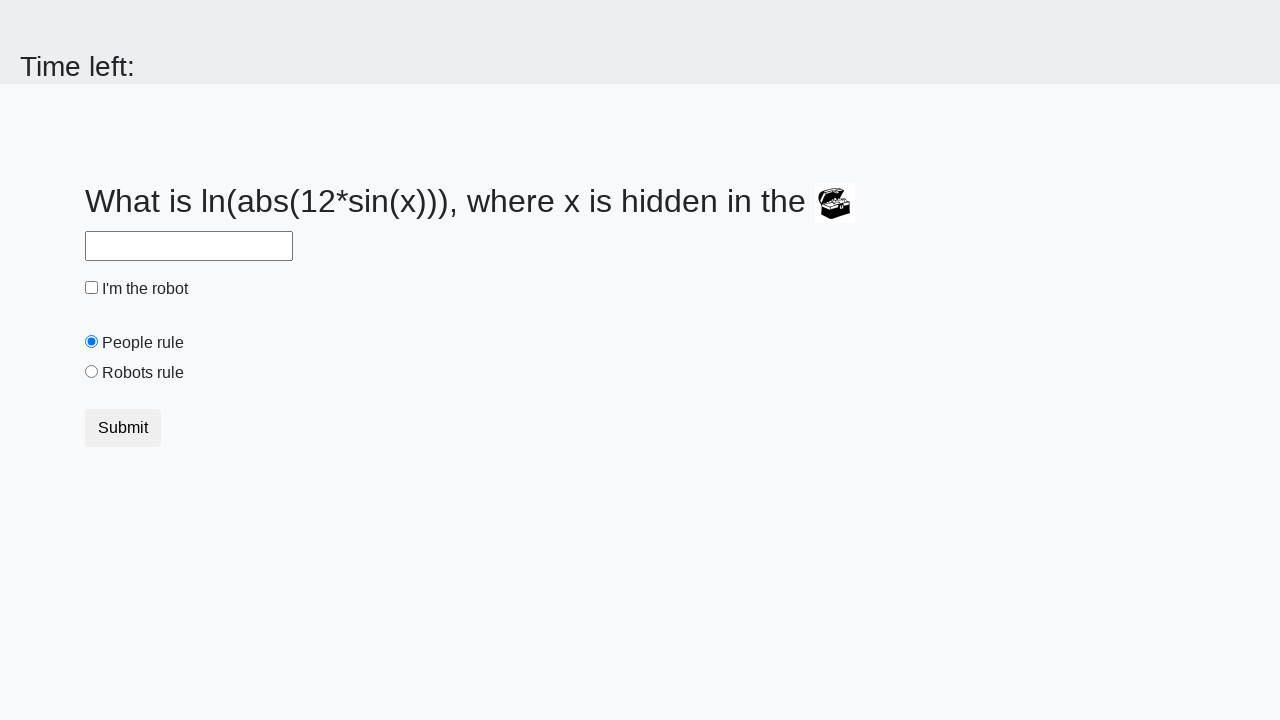

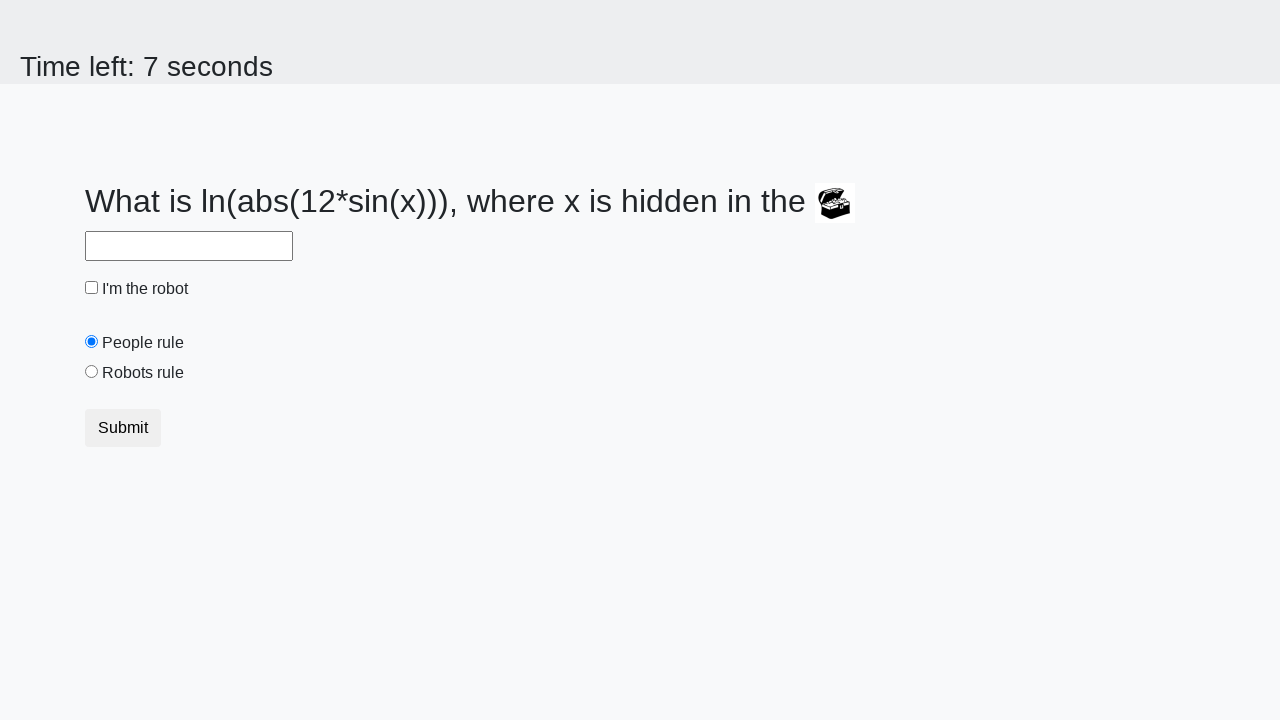